Tests drag and drop functionality on the jQuery UI droppable demo page by dragging an element and dropping it onto a target area within an iframe.

Starting URL: http://jqueryui.com/droppable/

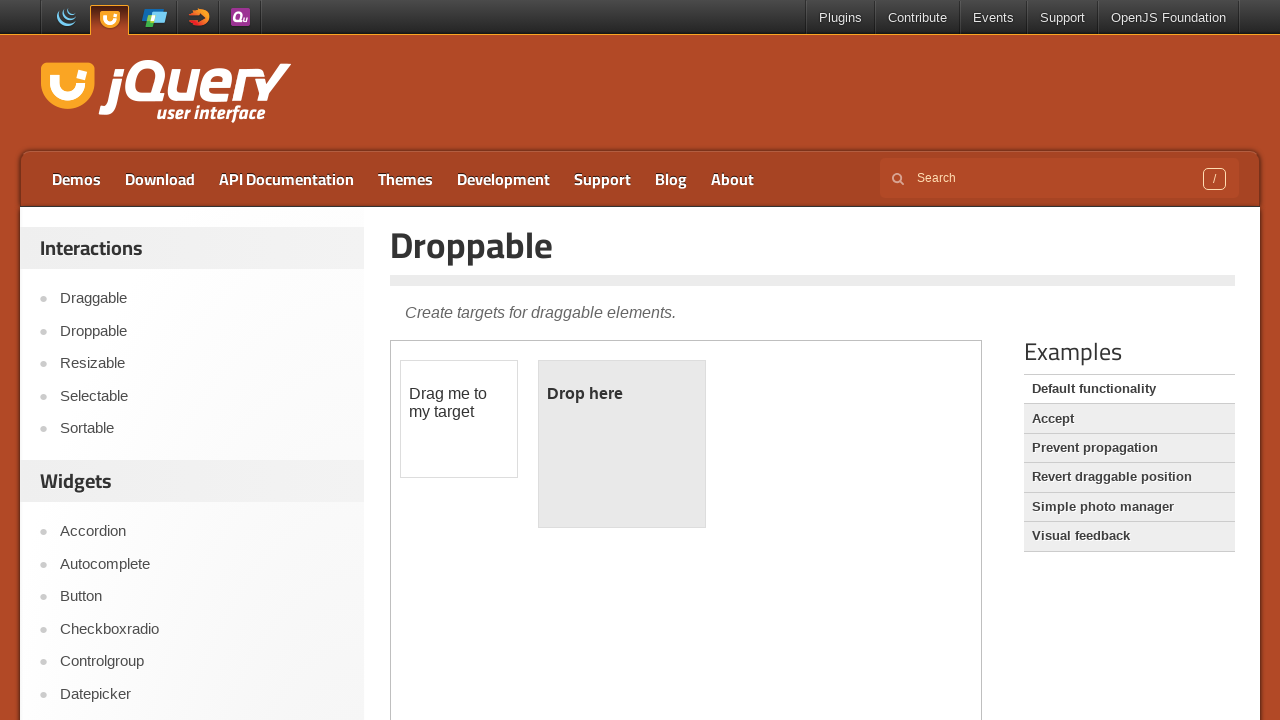

Located iframe containing drag and drop elements
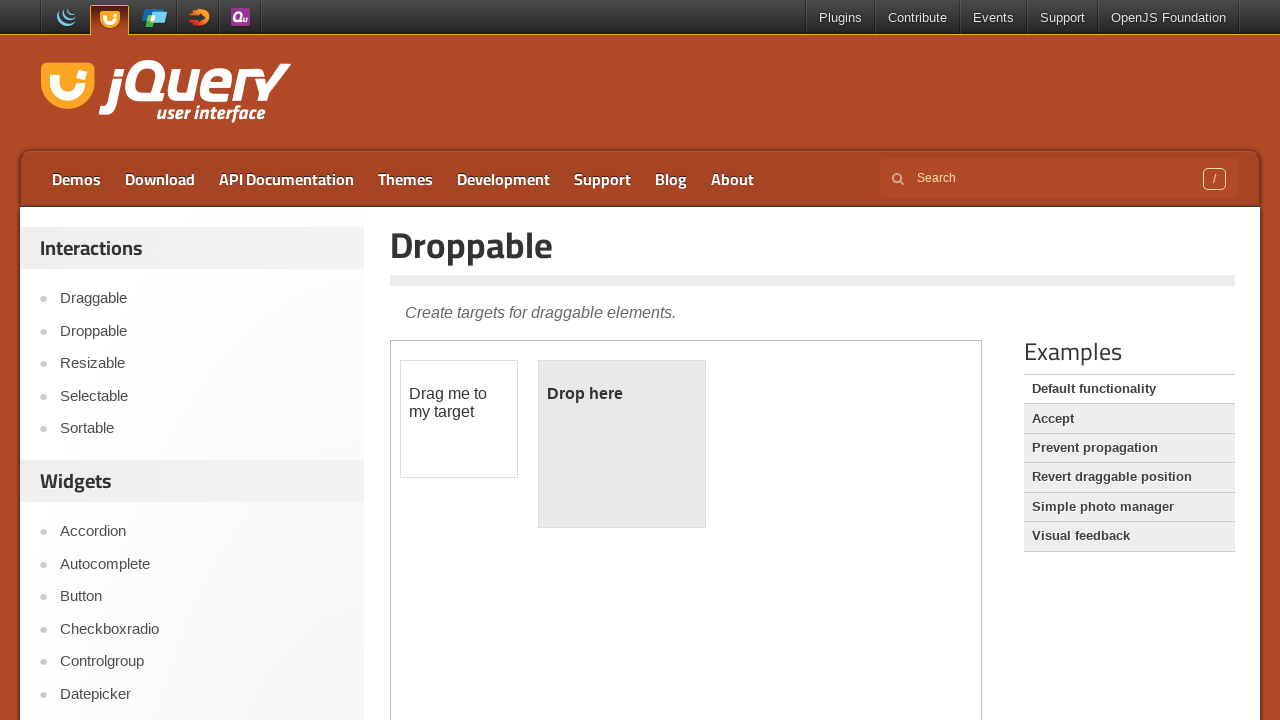

Located draggable element
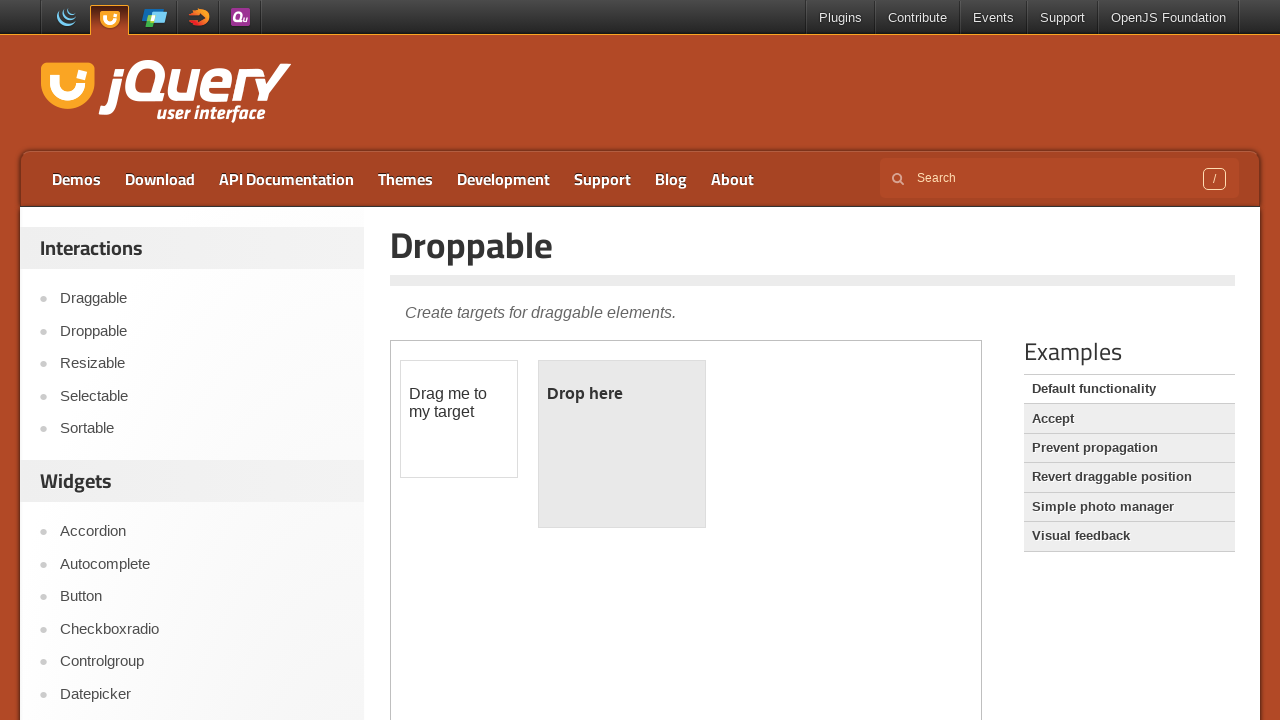

Located droppable target element
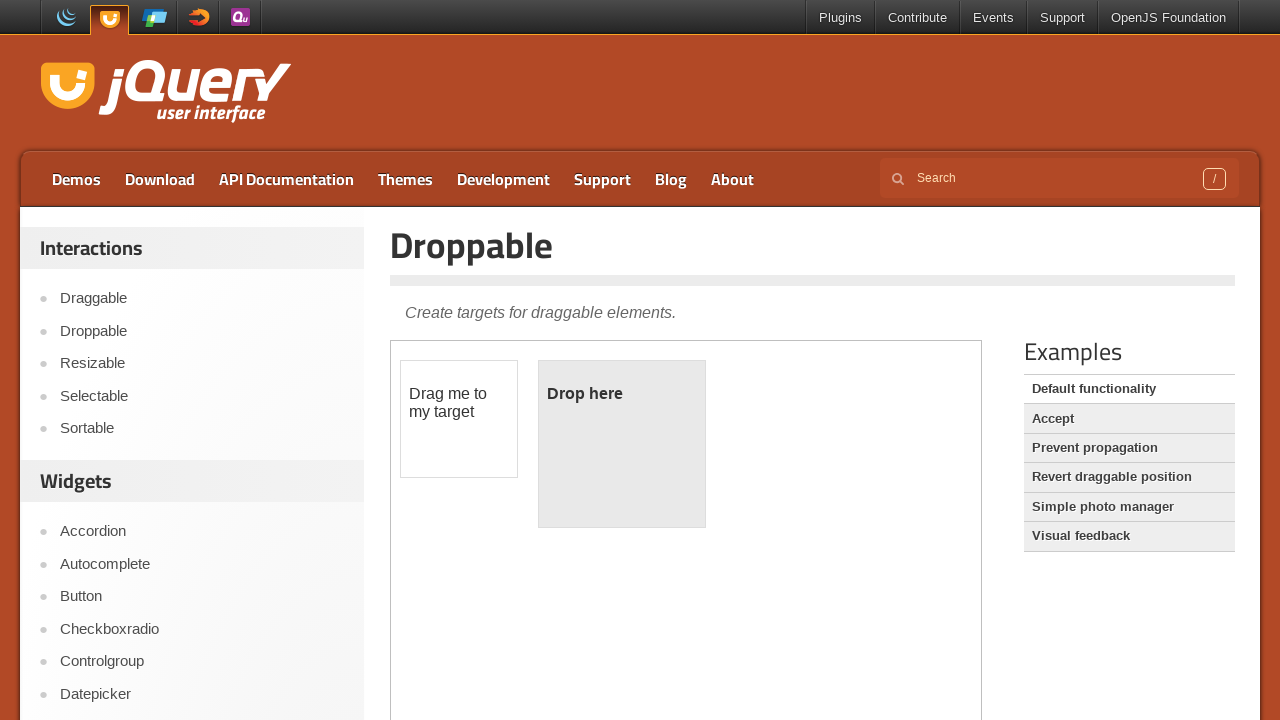

Dragged element onto drop target at (622, 444)
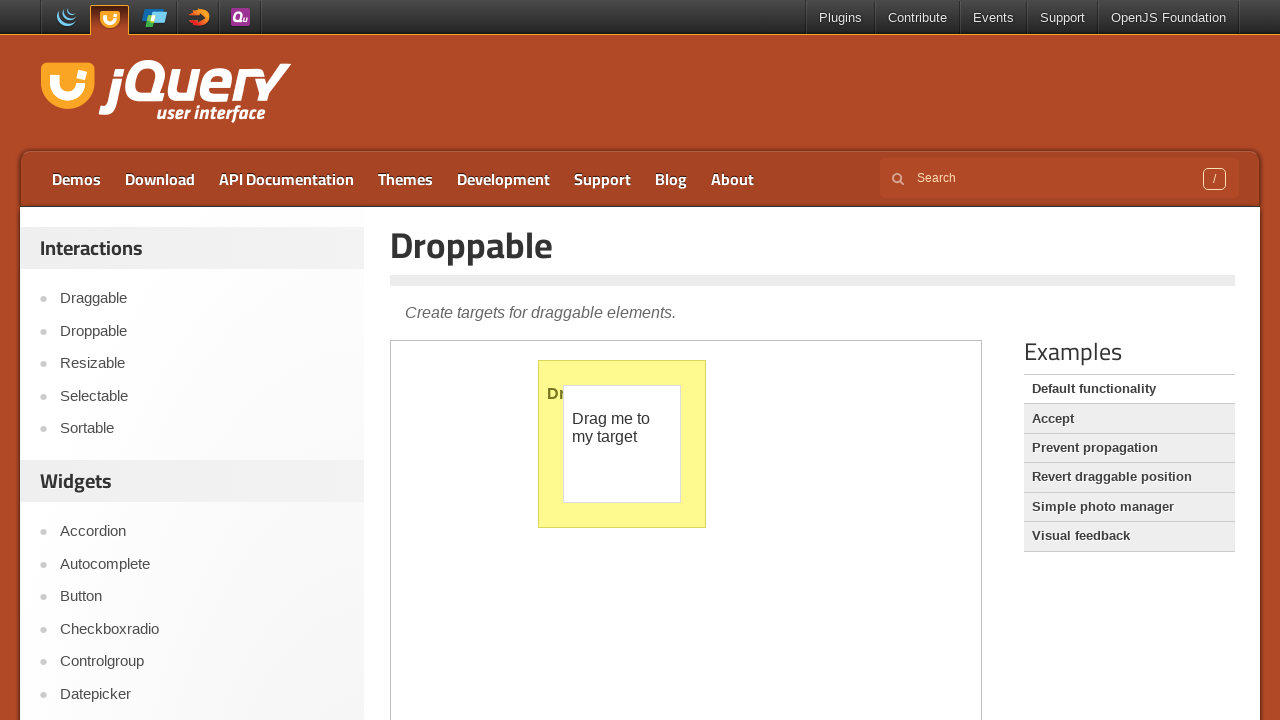

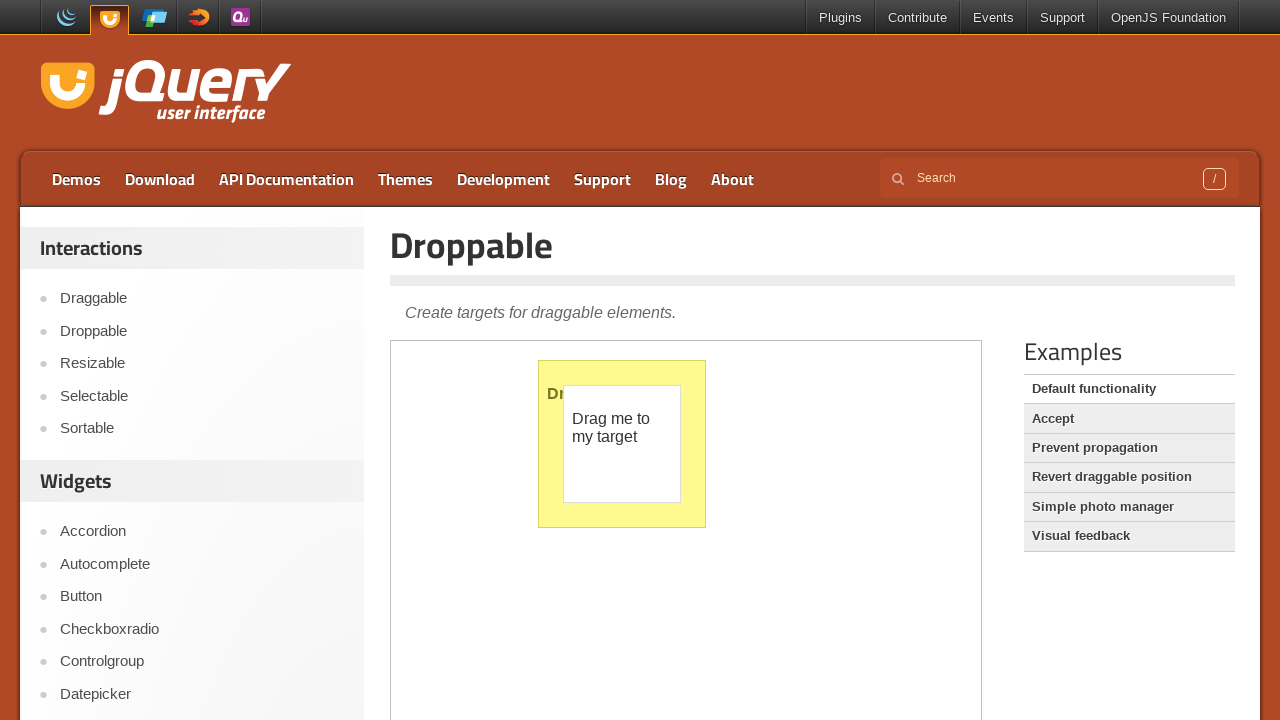